Tests dropdown selection functionality by selecting "Green" from an old-style select menu using a custom method

Starting URL: https://demoqa.com/select-menu

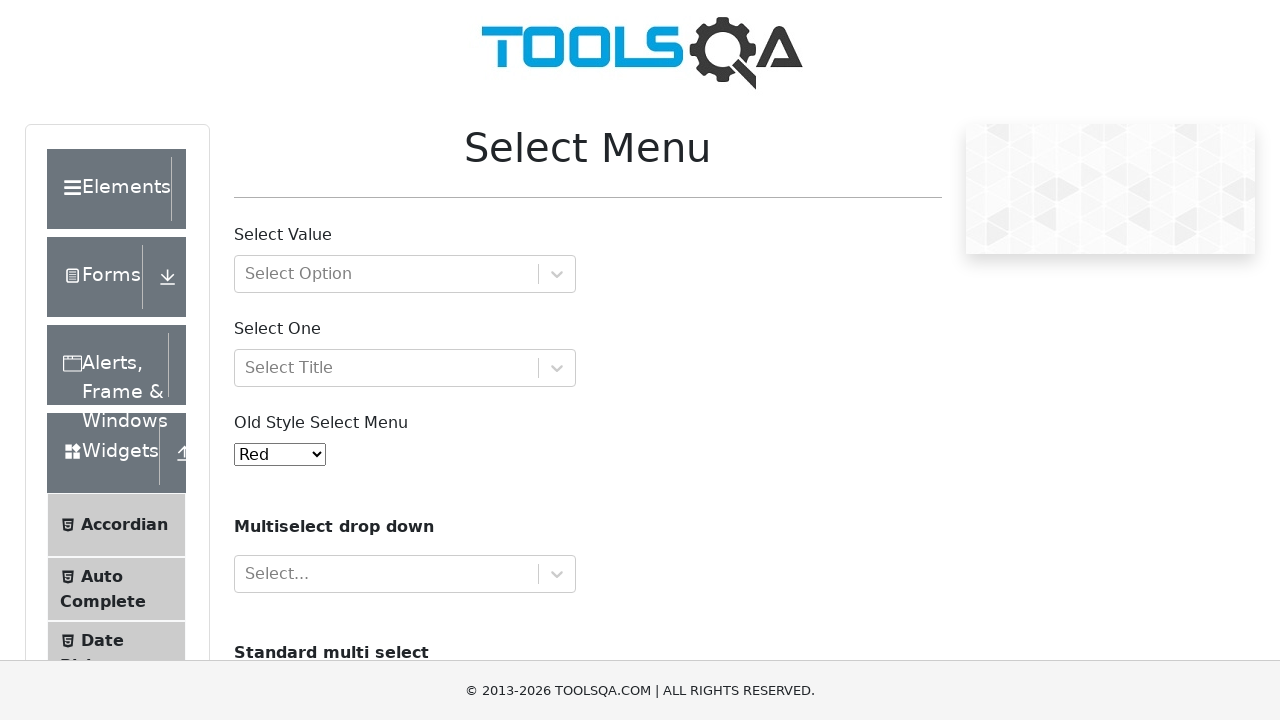

Navigated to https://demoqa.com/select-menu
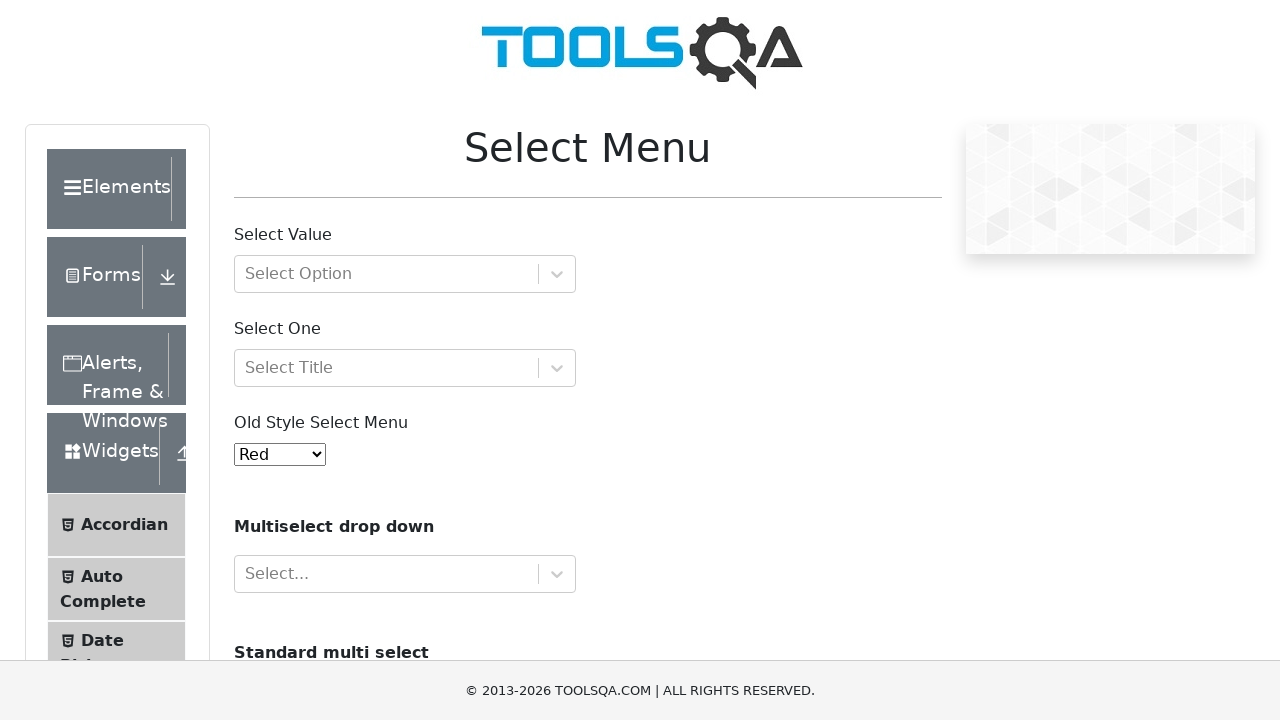

Selected 'Green' from the old-style select menu on #oldSelectMenu
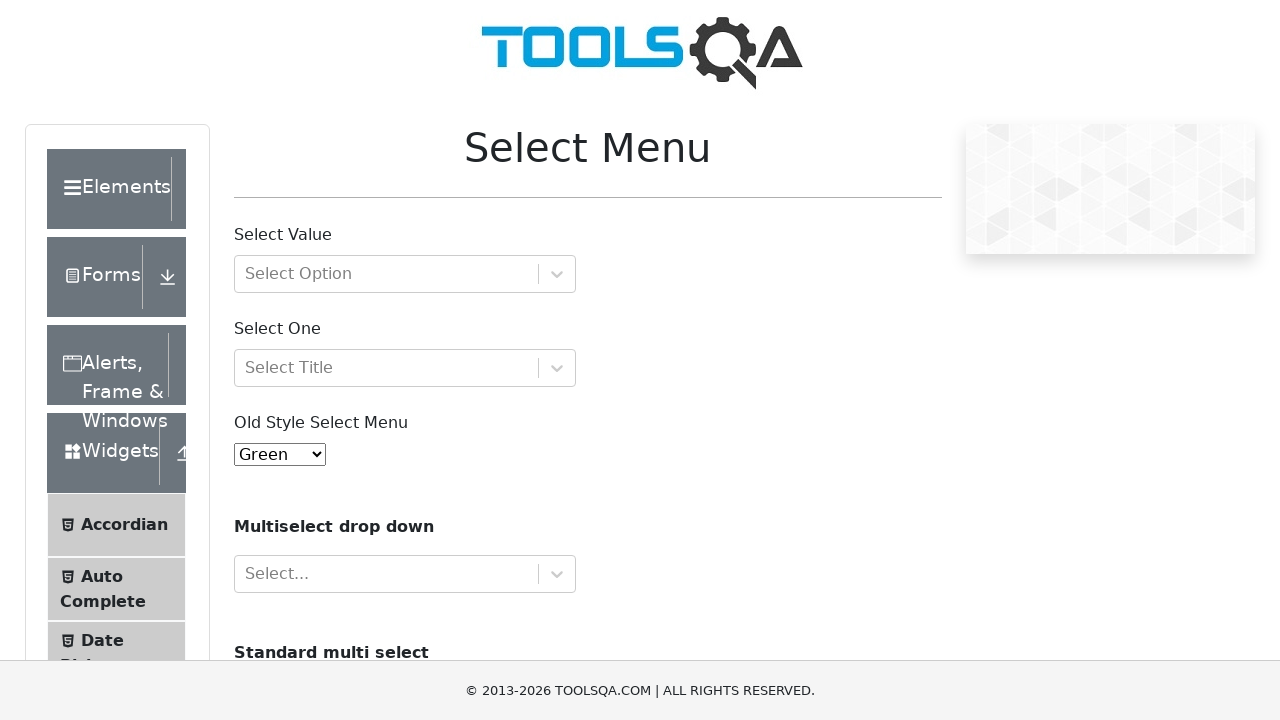

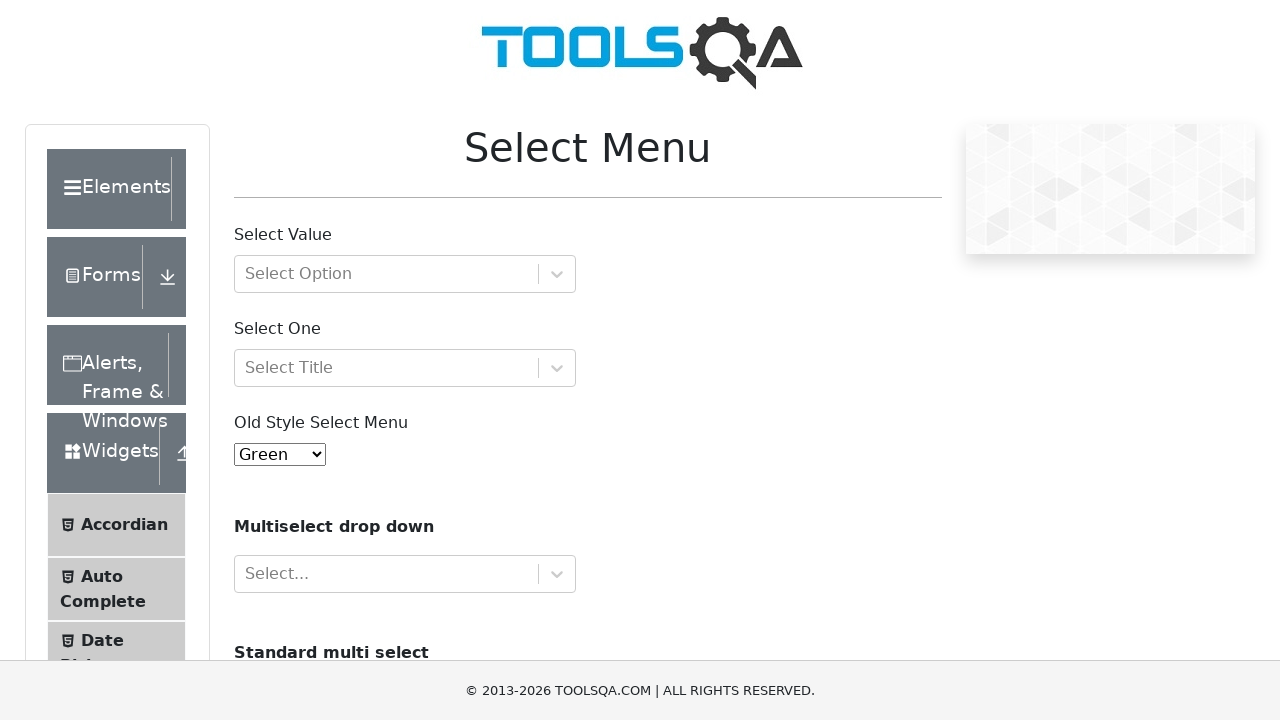